Tests navigation between windows by clicking a link that opens a new window for Electronics Products, verifying the new page loads with 16 products, then switching back to the original window and verifying the URL.

Starting URL: https://testotomasyonu.com/addremove/

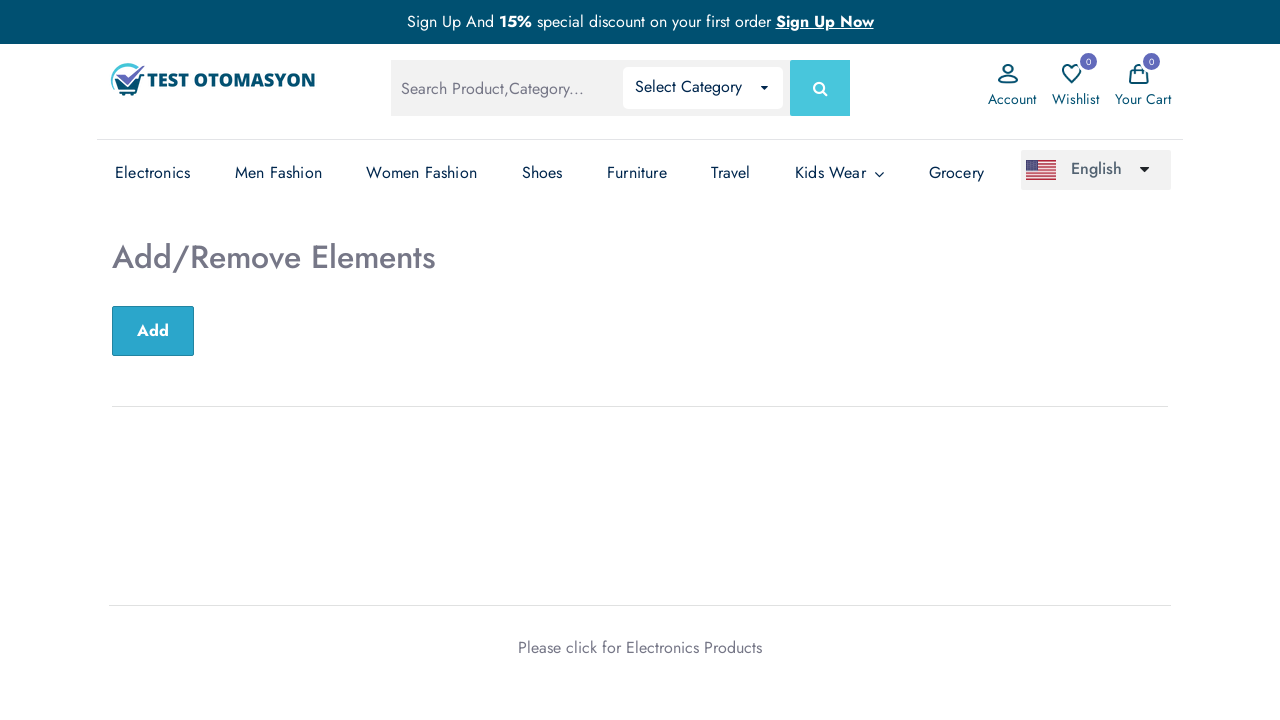

Verified page heading is 'Add/Remove Elements'
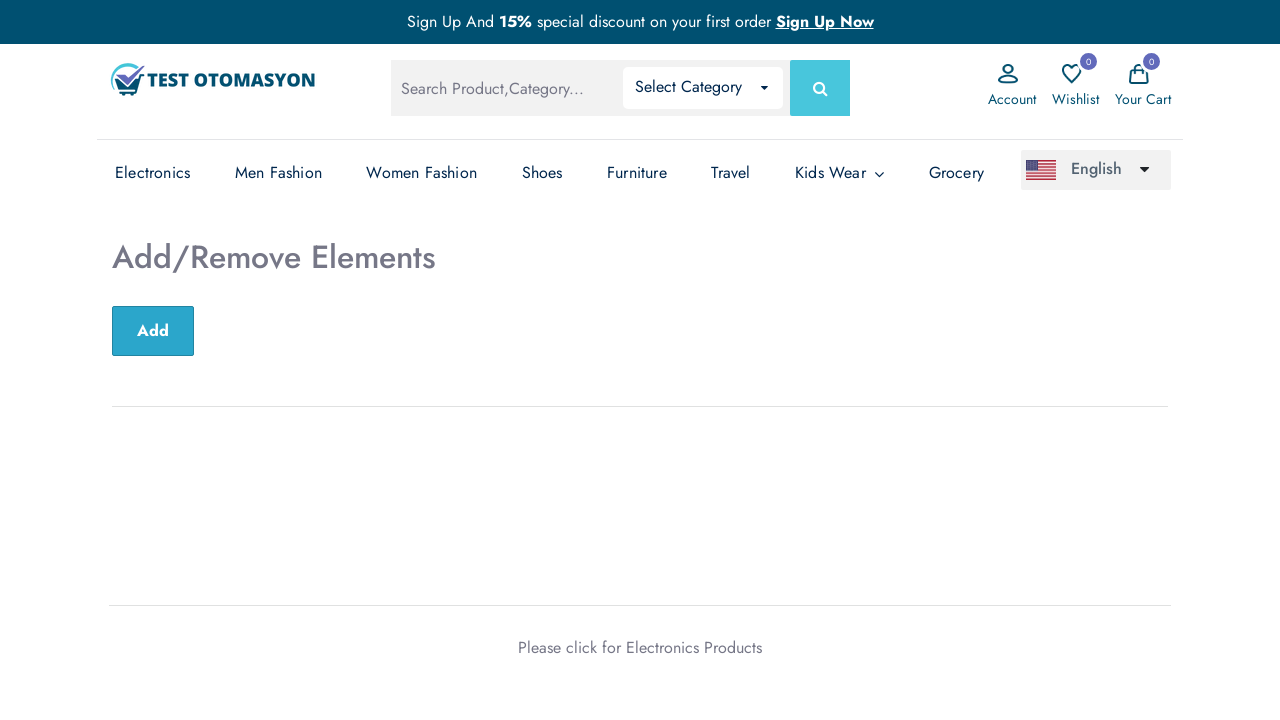

Verified page title contains 'Test Otomasyonu'
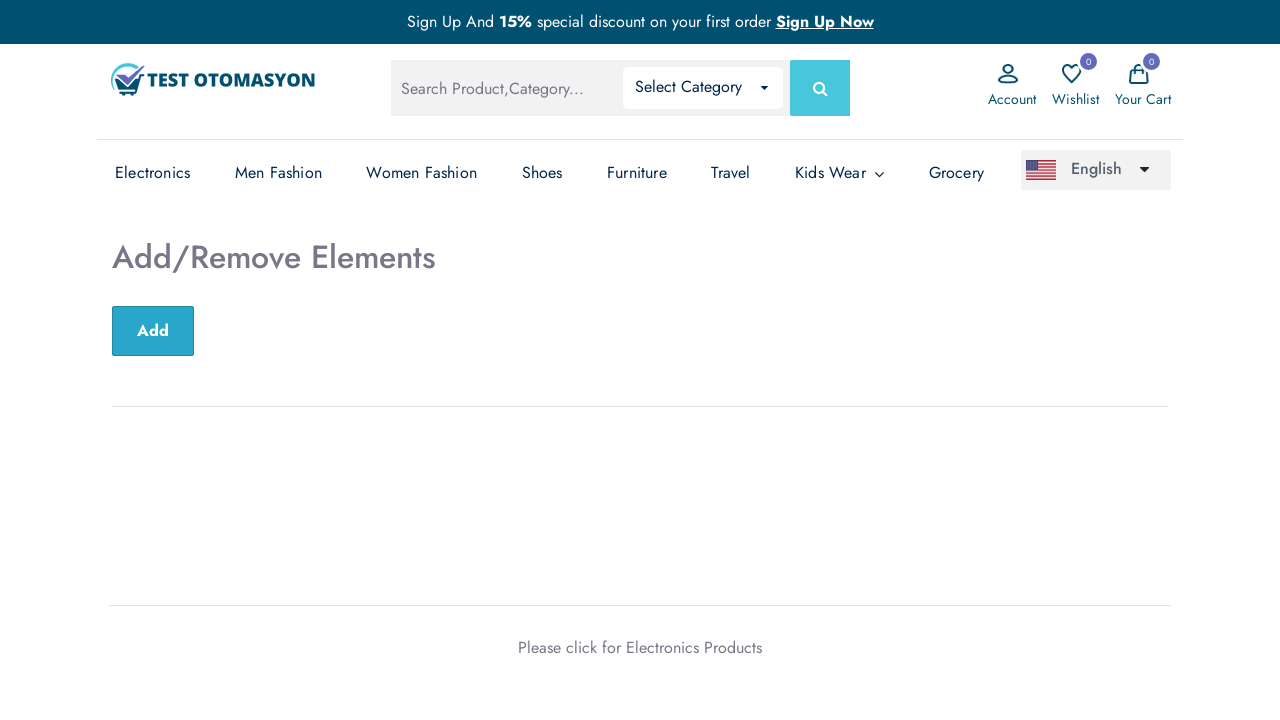

Clicked 'Electronics Products' link to open new window at (694, 647) on xpath=//*[text()='Electronics Products']
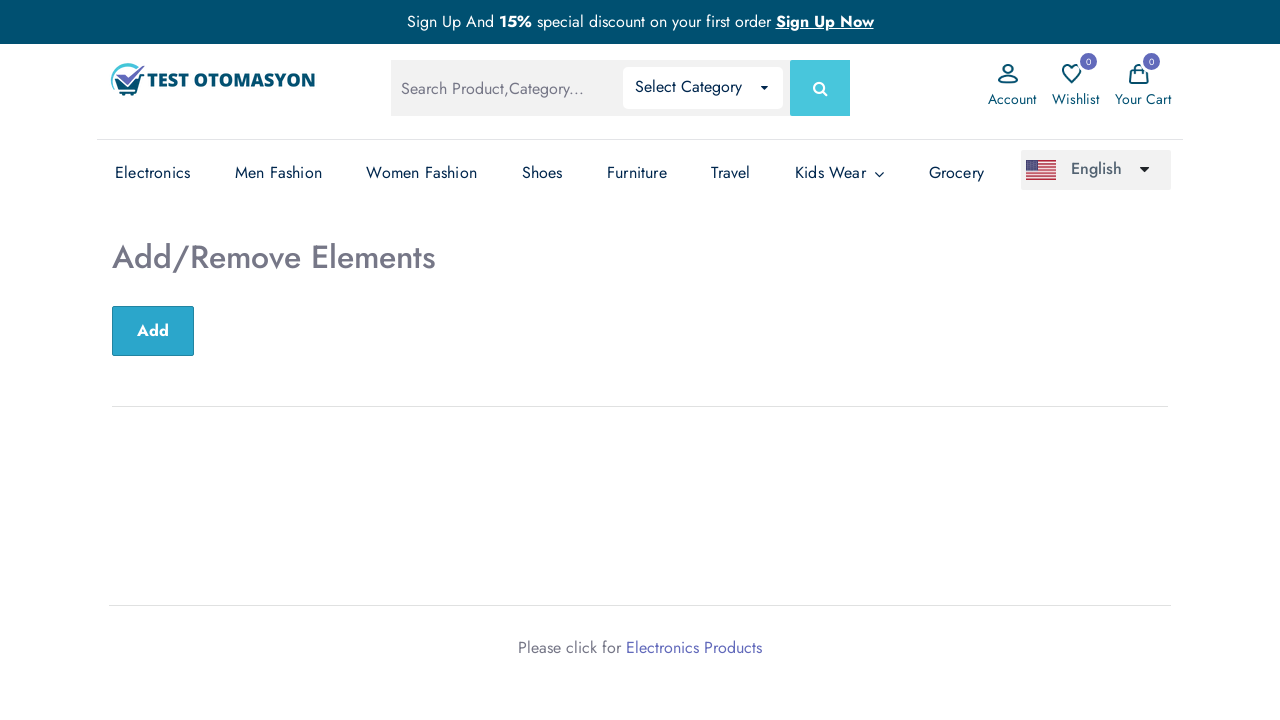

New page loaded and ready
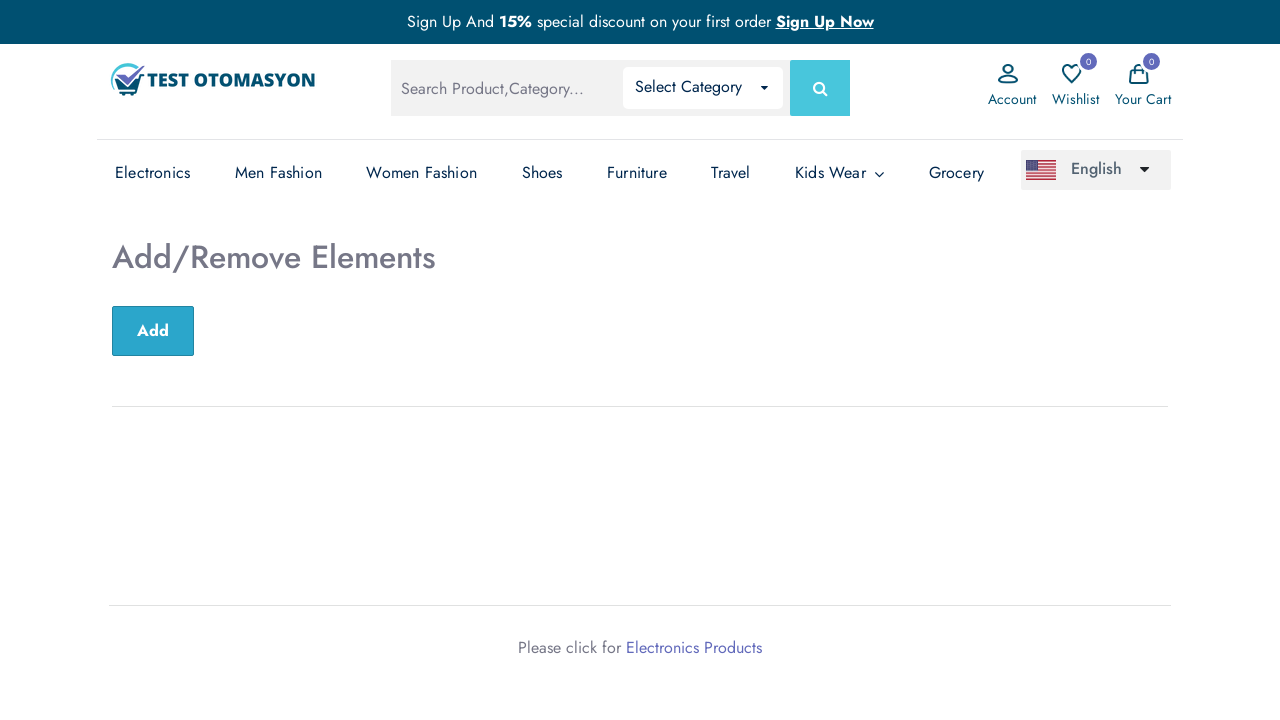

Verified Electronics Products page URL is correct
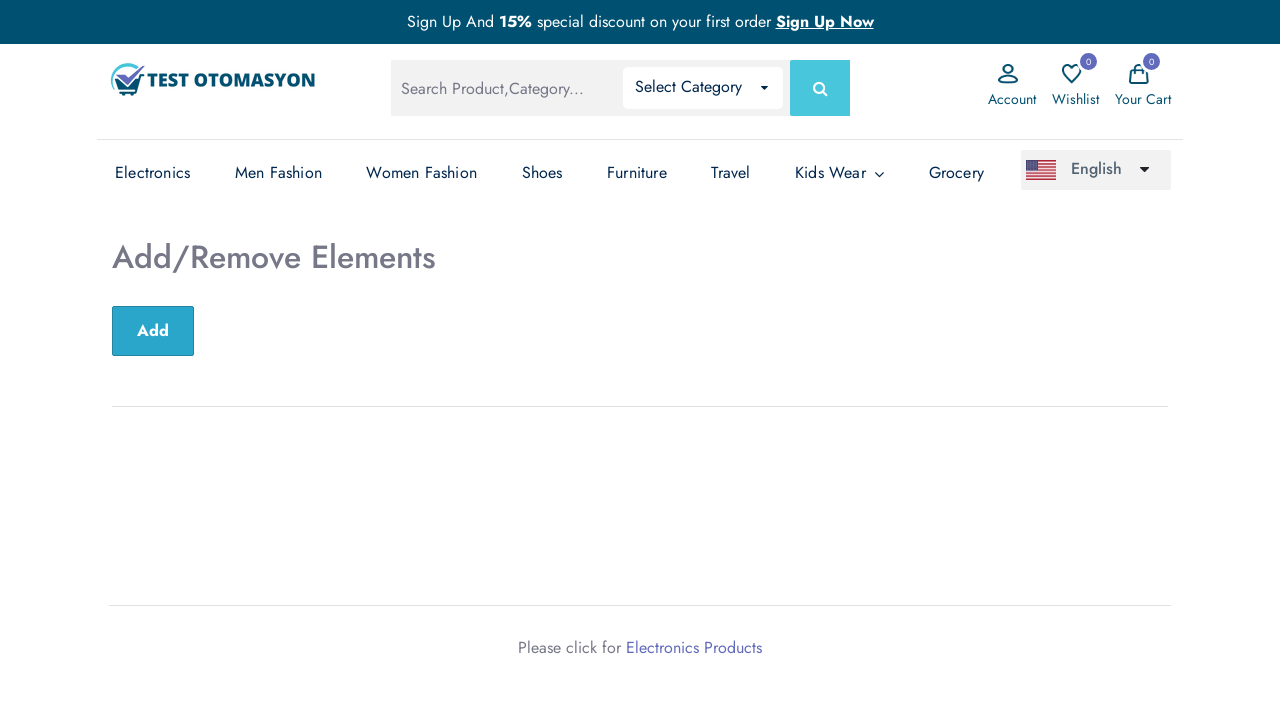

Verified 16 products are displayed on Electronics page
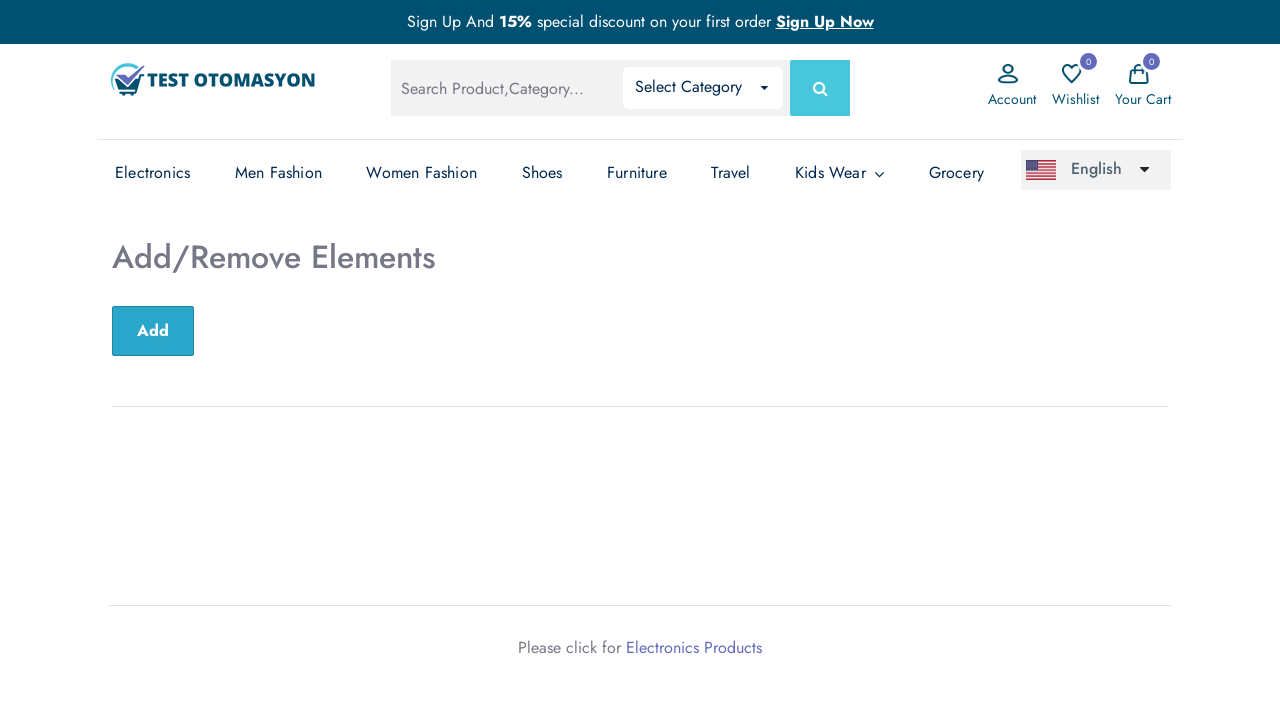

Switched back to original window
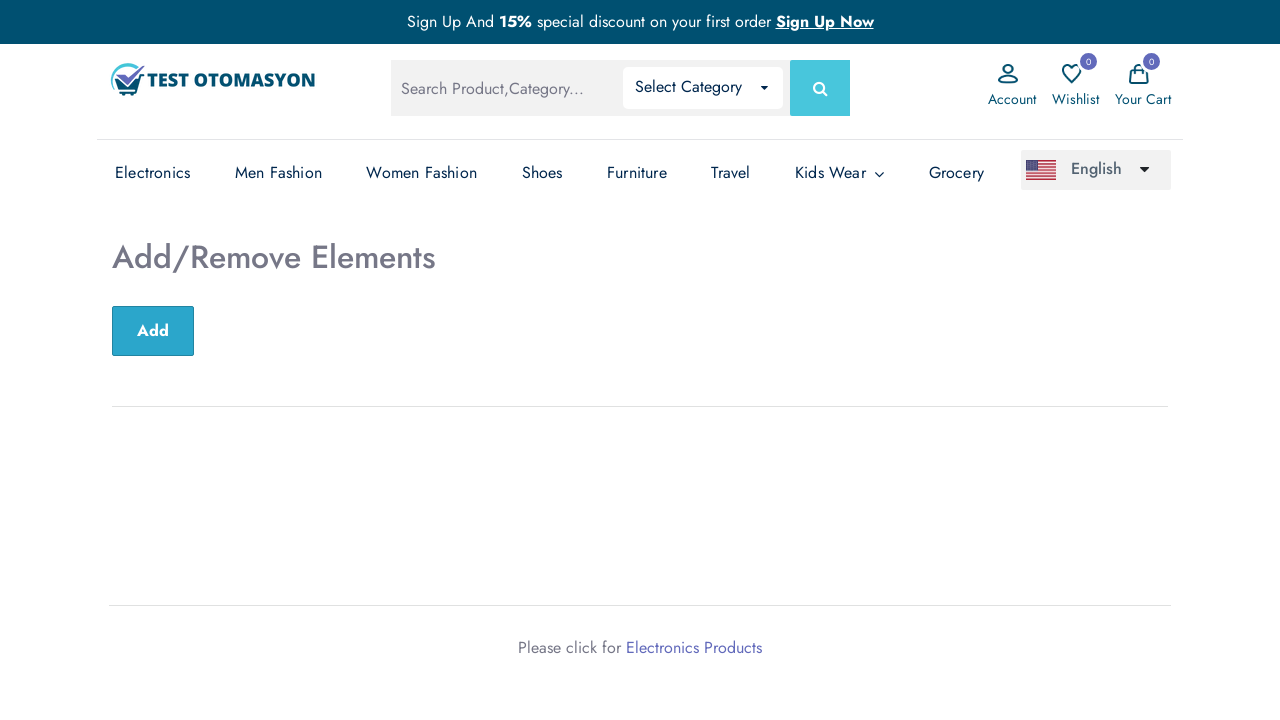

Verified original page URL contains 'addremove'
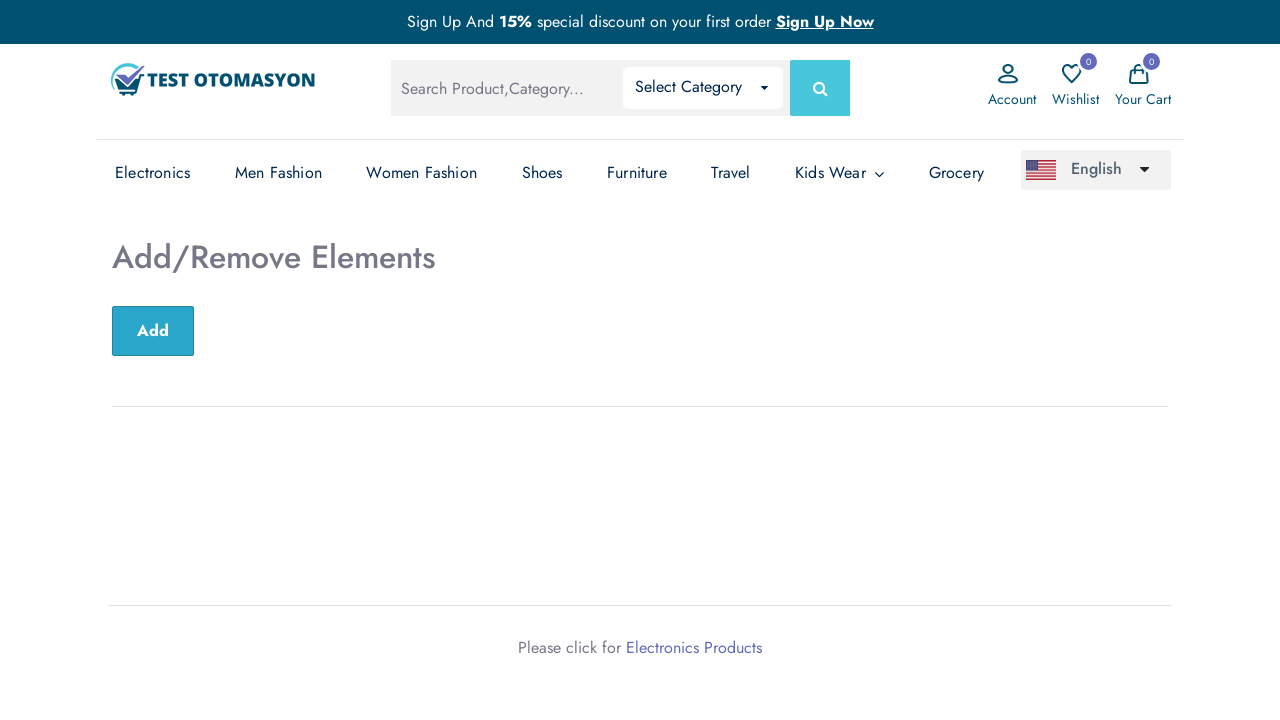

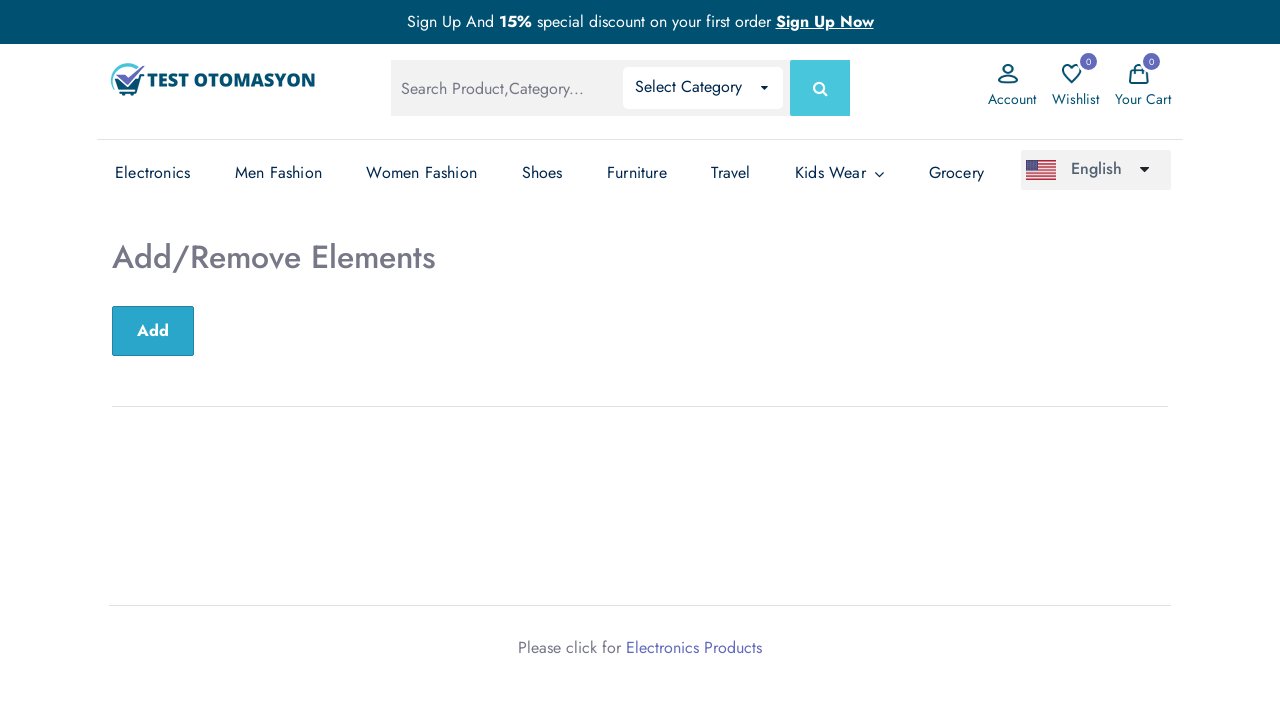